Tests mouse hover functionality by moving the mouse over an element and verifying the status changes to "hovered"

Starting URL: https://www.selenium.dev/selenium/web/mouse_interaction.html

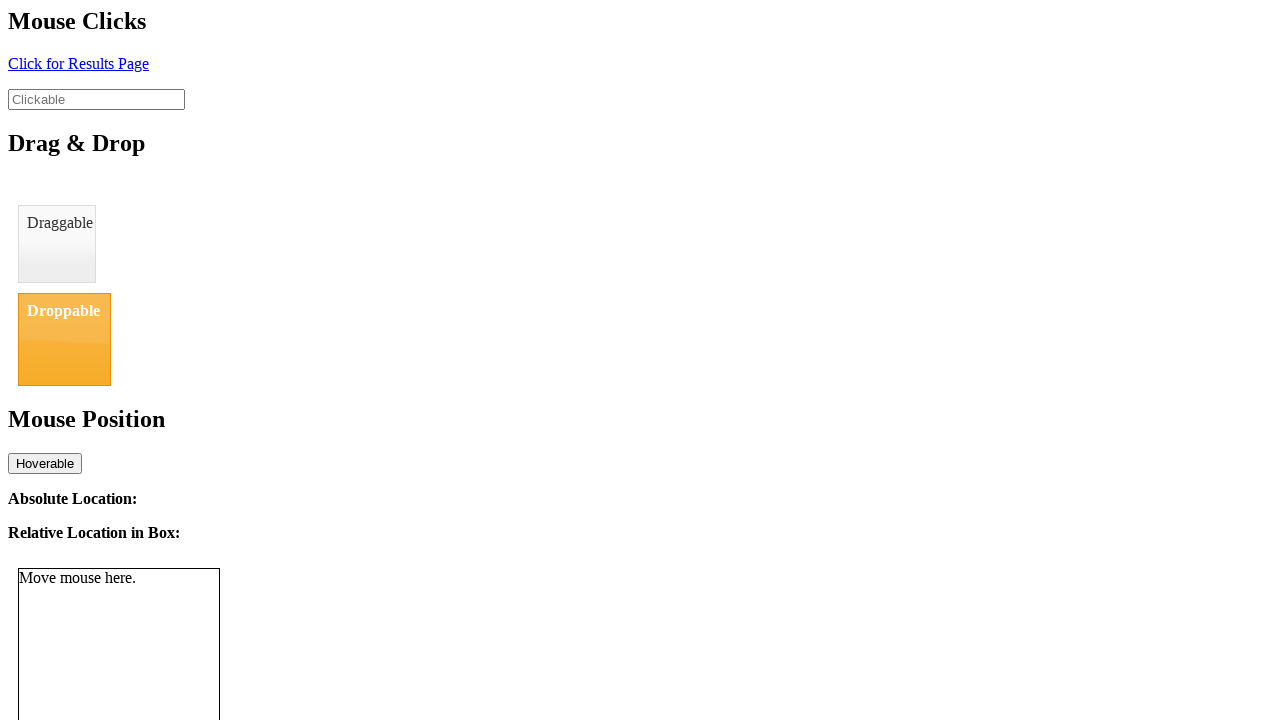

Navigated to mouse interaction test page
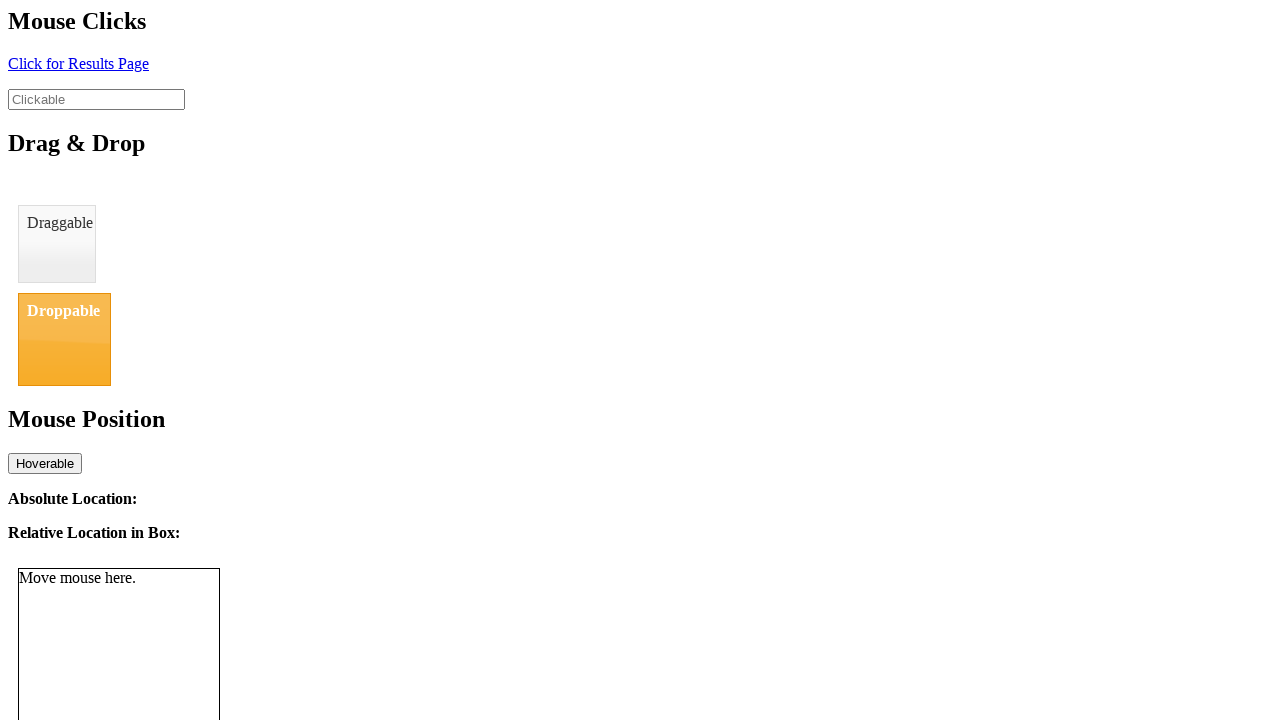

Hovered mouse over the hoverable element at (45, 463) on #hover
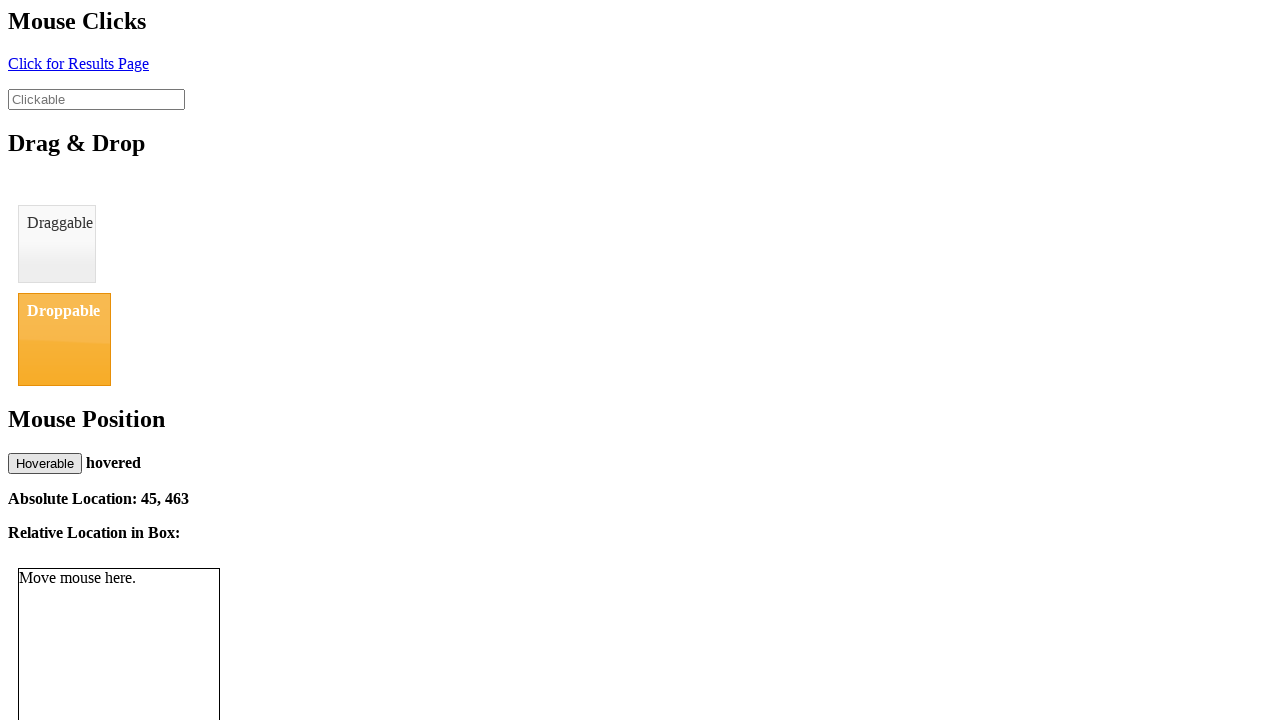

Verified status changed to 'hovered'
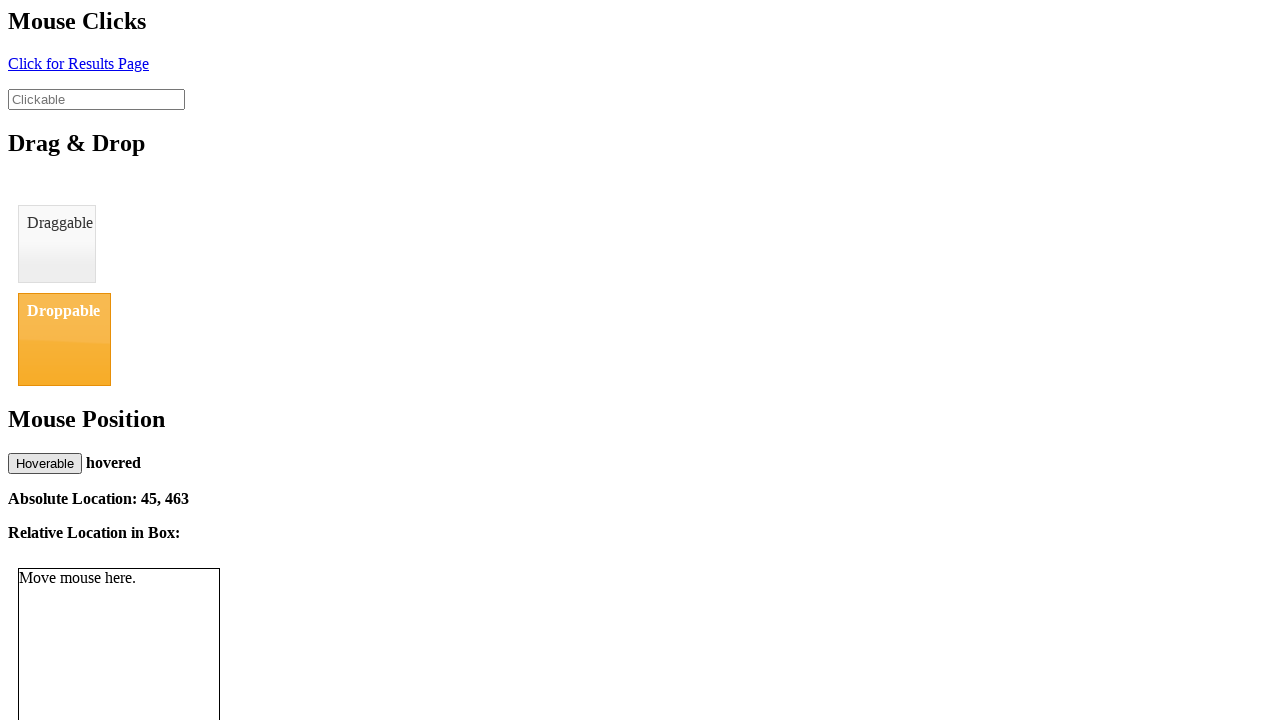

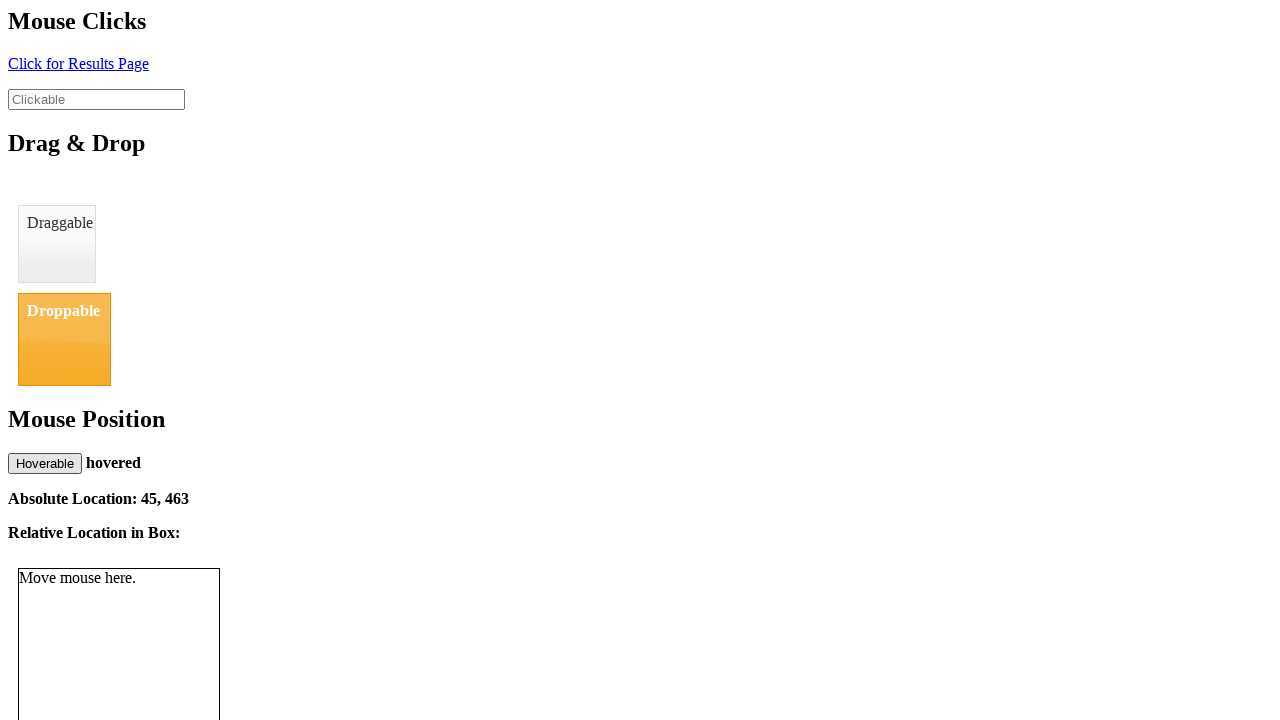